Tests adding multiple grocery items (Cucumber, Brocolli, Beetroot) to the shopping cart by finding each product and clicking its "Add to cart" button

Starting URL: https://rahulshettyacademy.com/seleniumPractise/

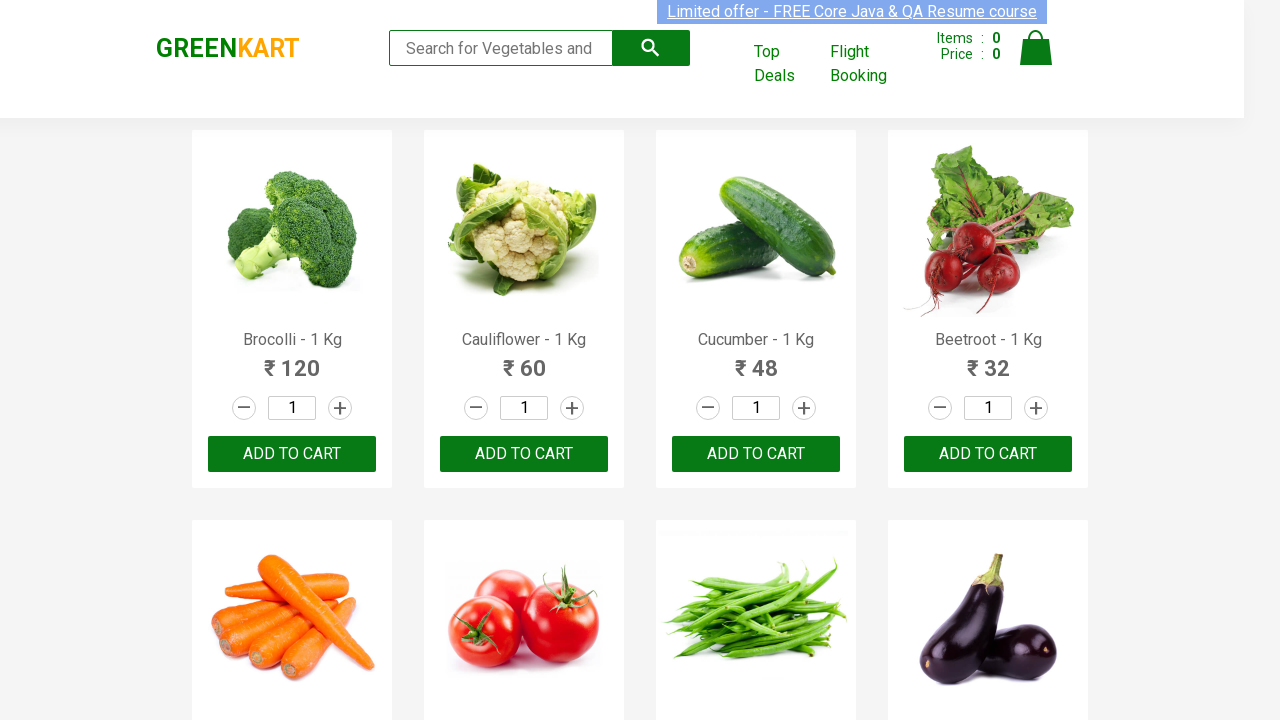

Waited for product names to load
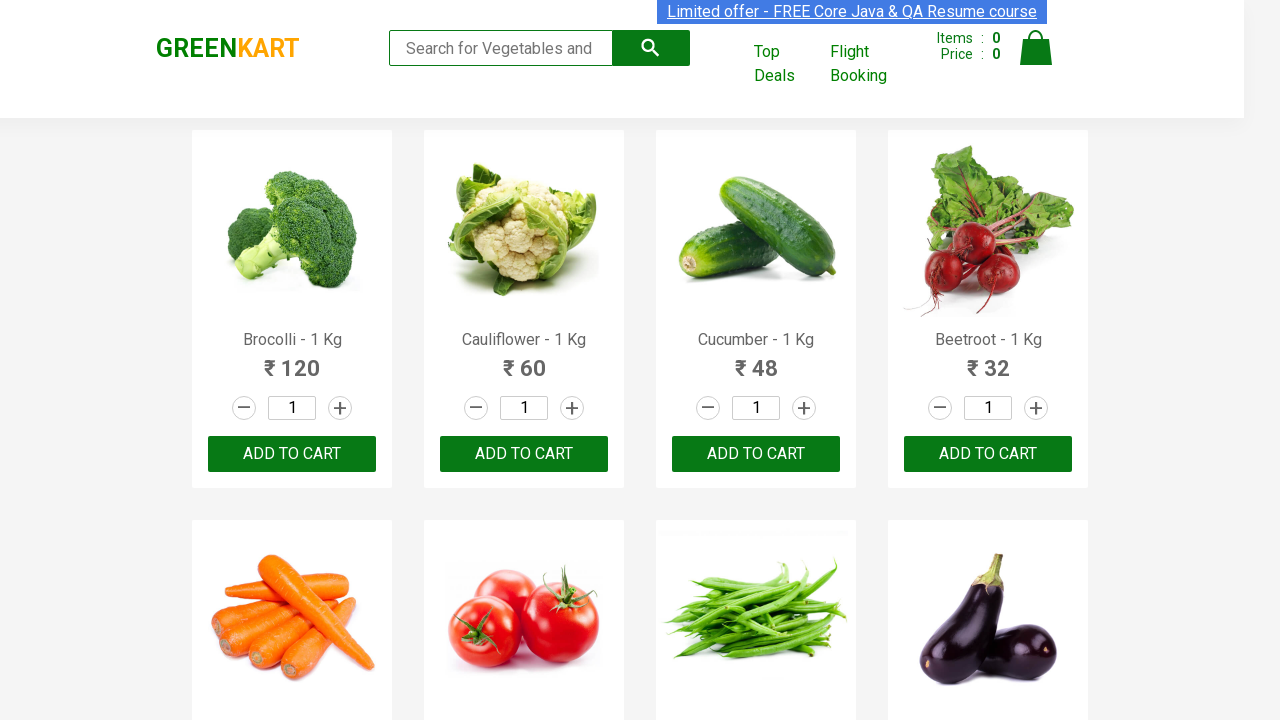

Retrieved all product elements
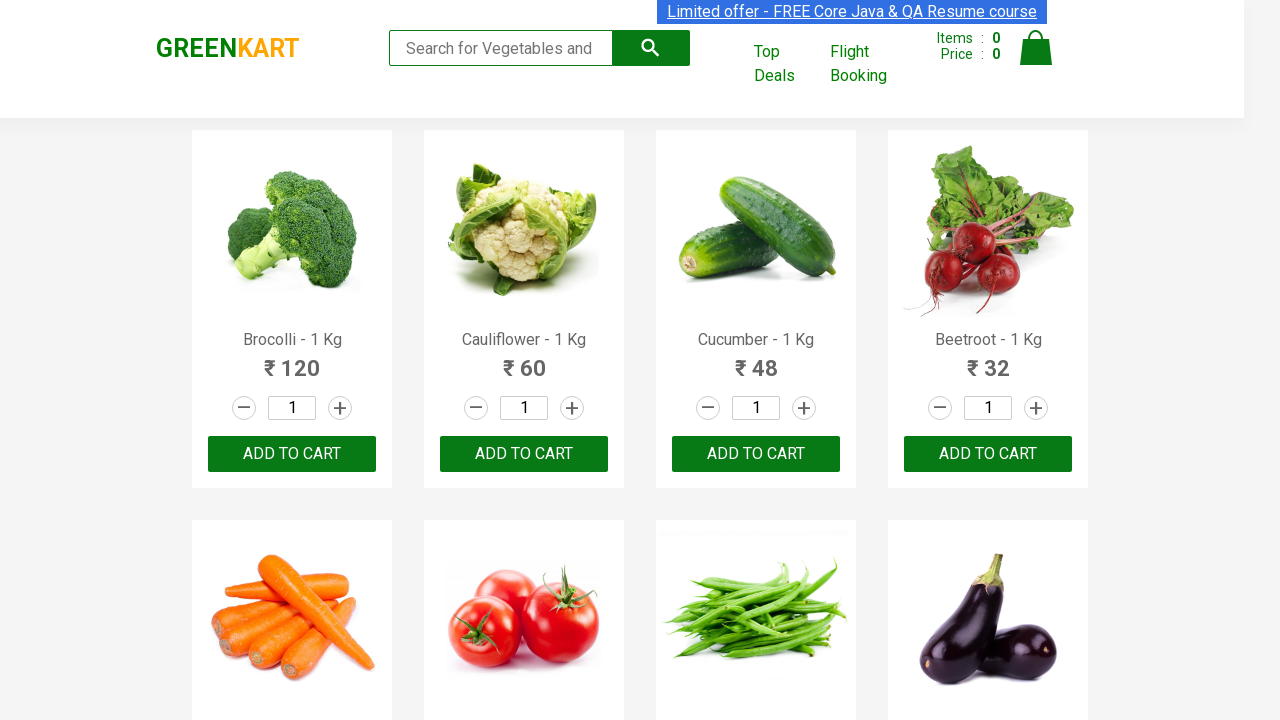

Added 'Brocolli' to cart at (292, 454) on xpath=//div[@class='product-action']/button >> nth=0
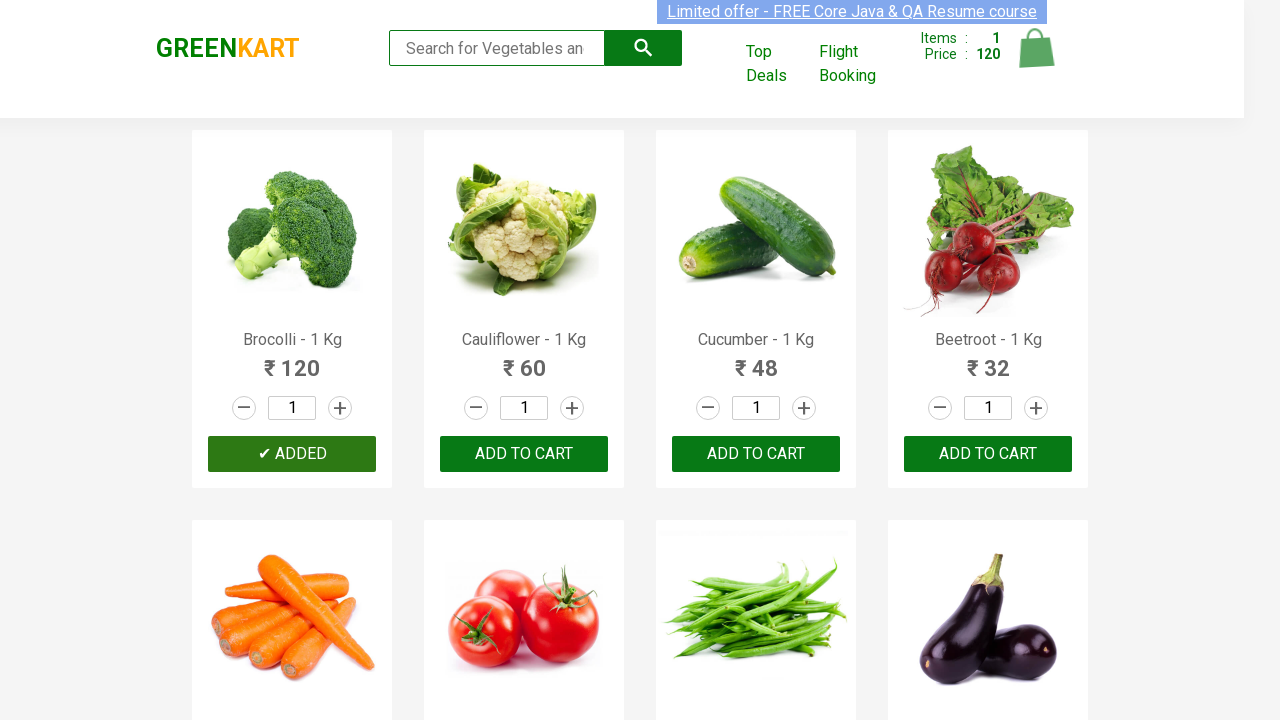

Added 'Cucumber' to cart at (756, 454) on xpath=//div[@class='product-action']/button >> nth=2
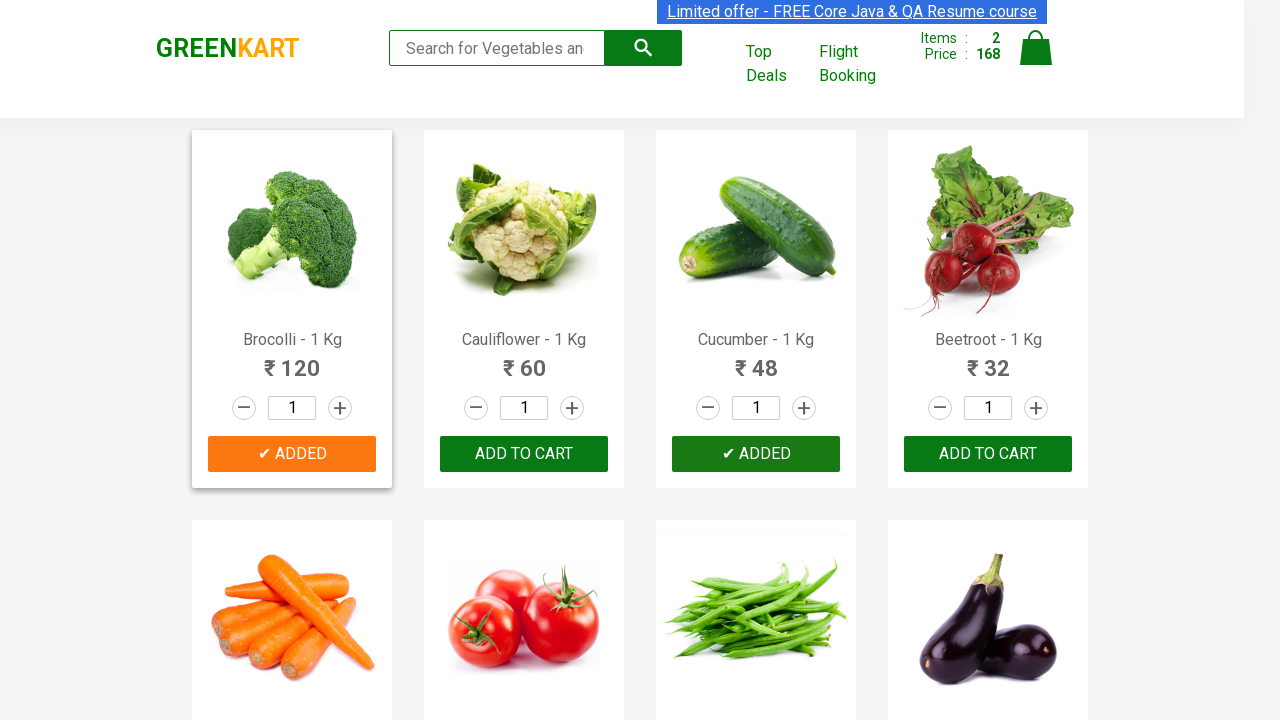

Added 'Beetroot' to cart at (988, 454) on xpath=//div[@class='product-action']/button >> nth=3
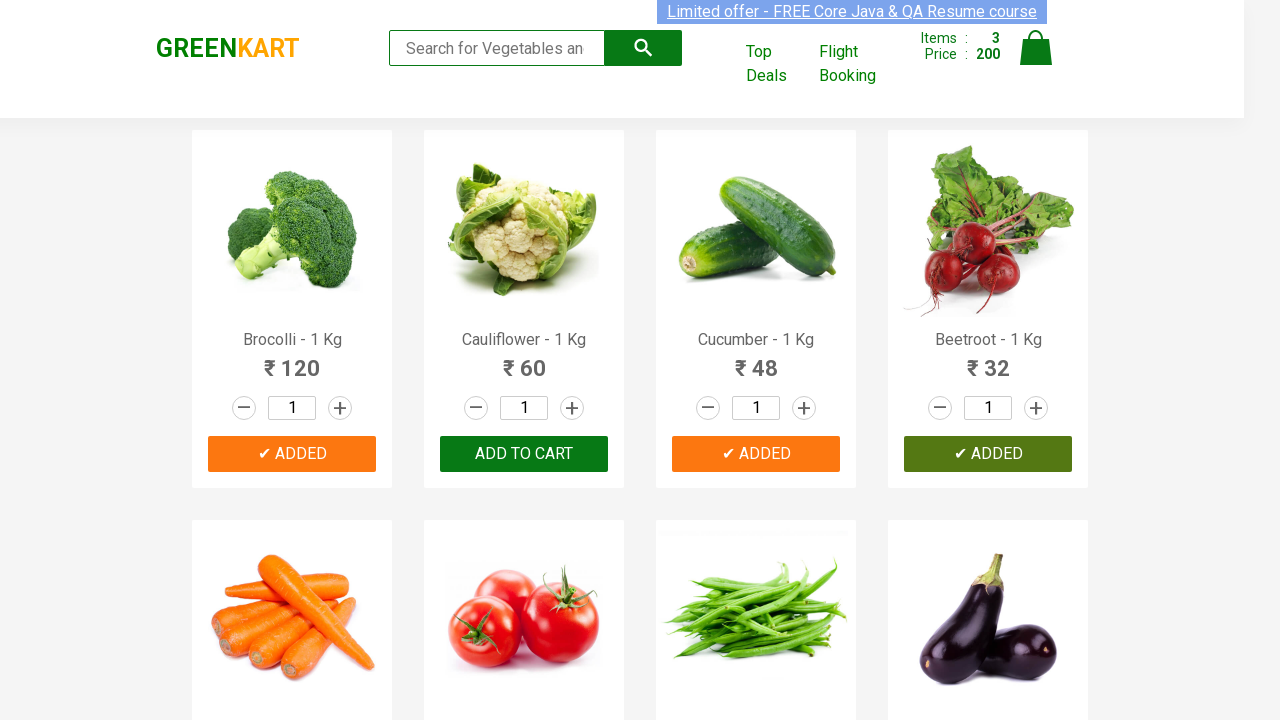

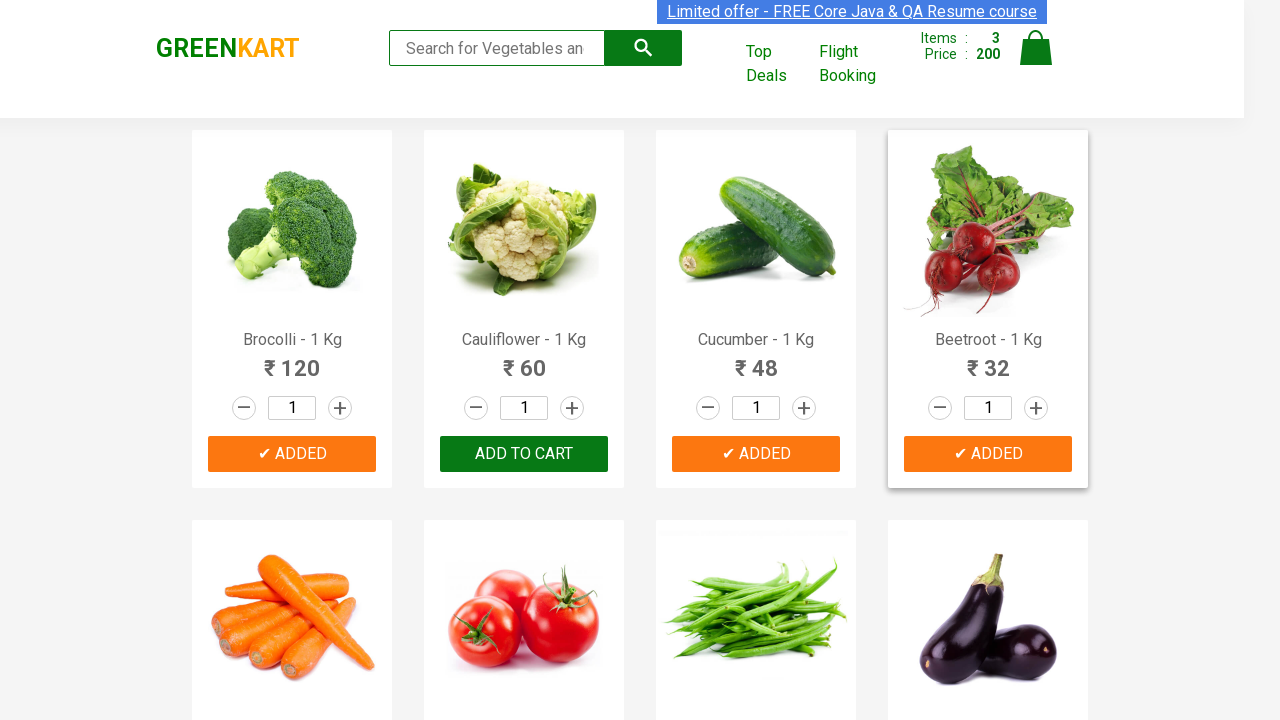